Performs drag and drop action on jQuery UI demo page by dragging an element to a drop target

Starting URL: https://jqueryui.com/droppable/

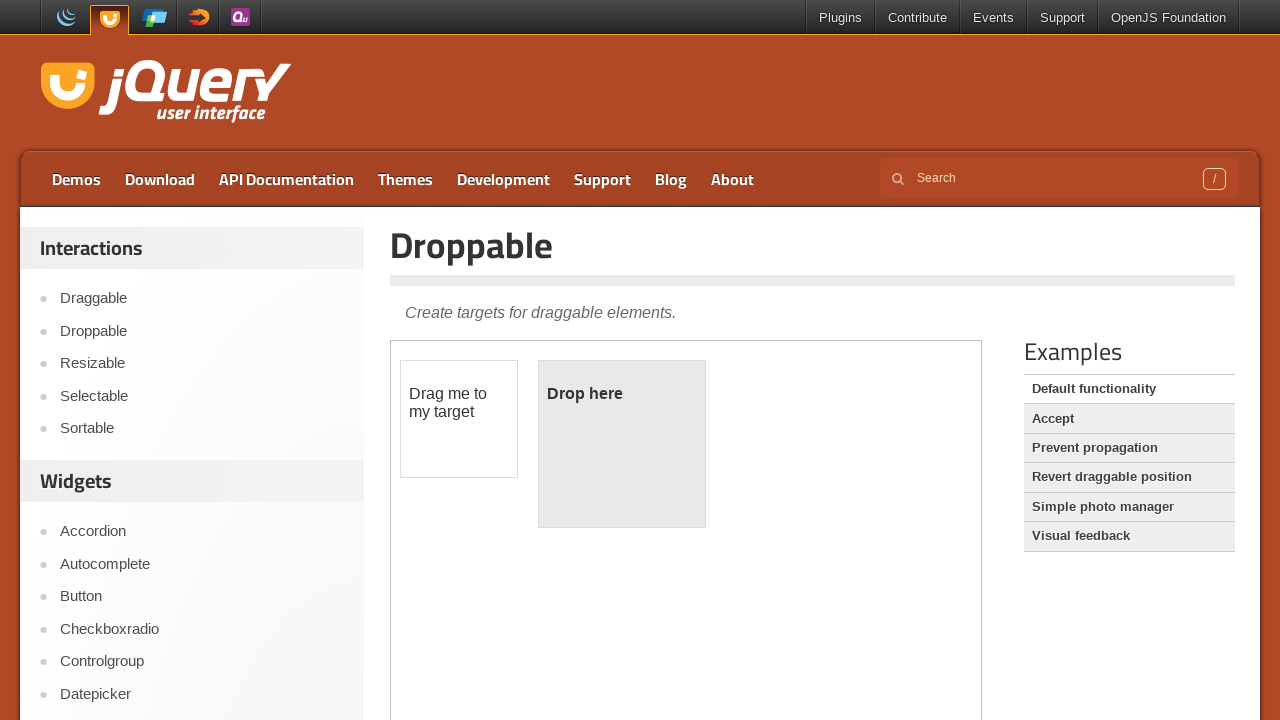

Located demo iframe for drag and drop test
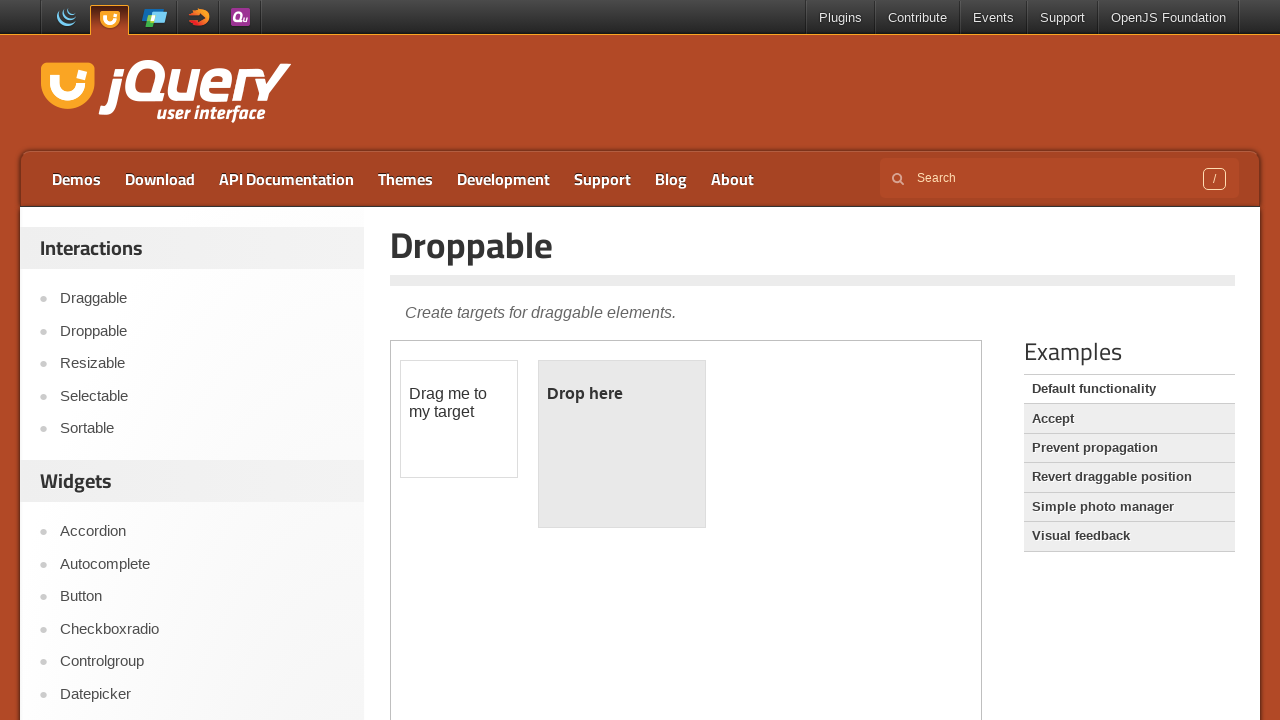

Located draggable element
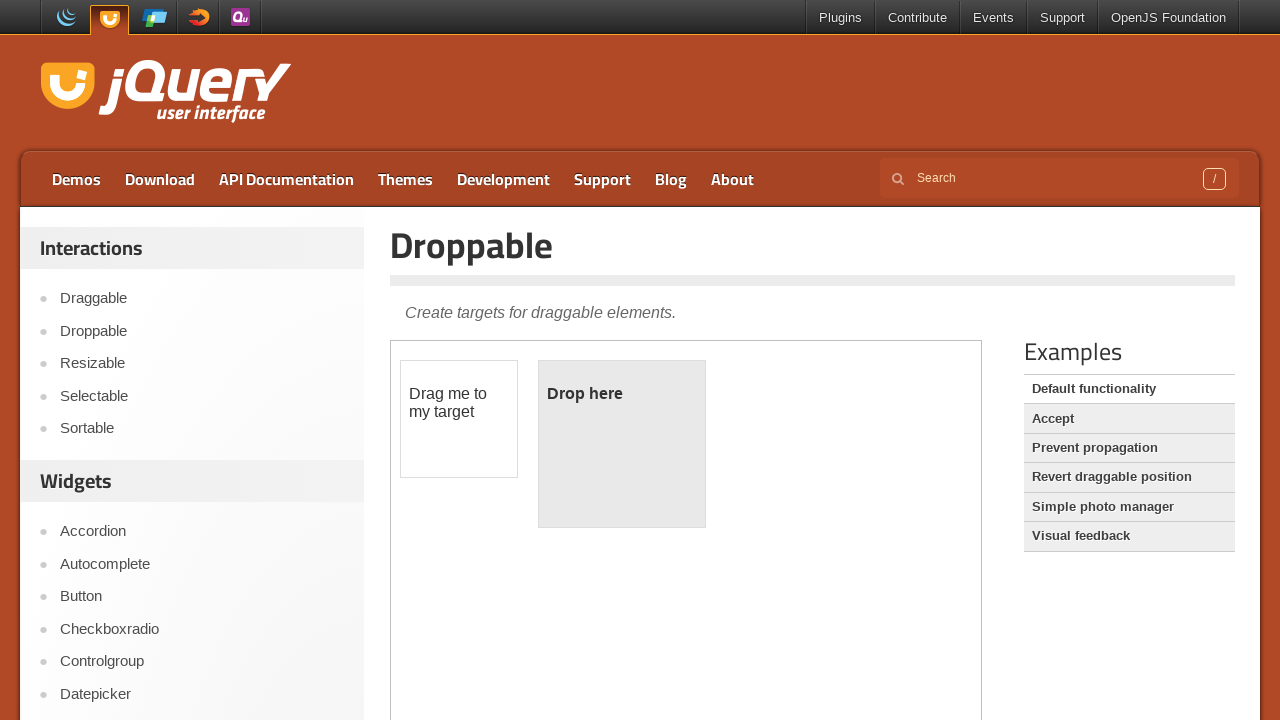

Located drop target element
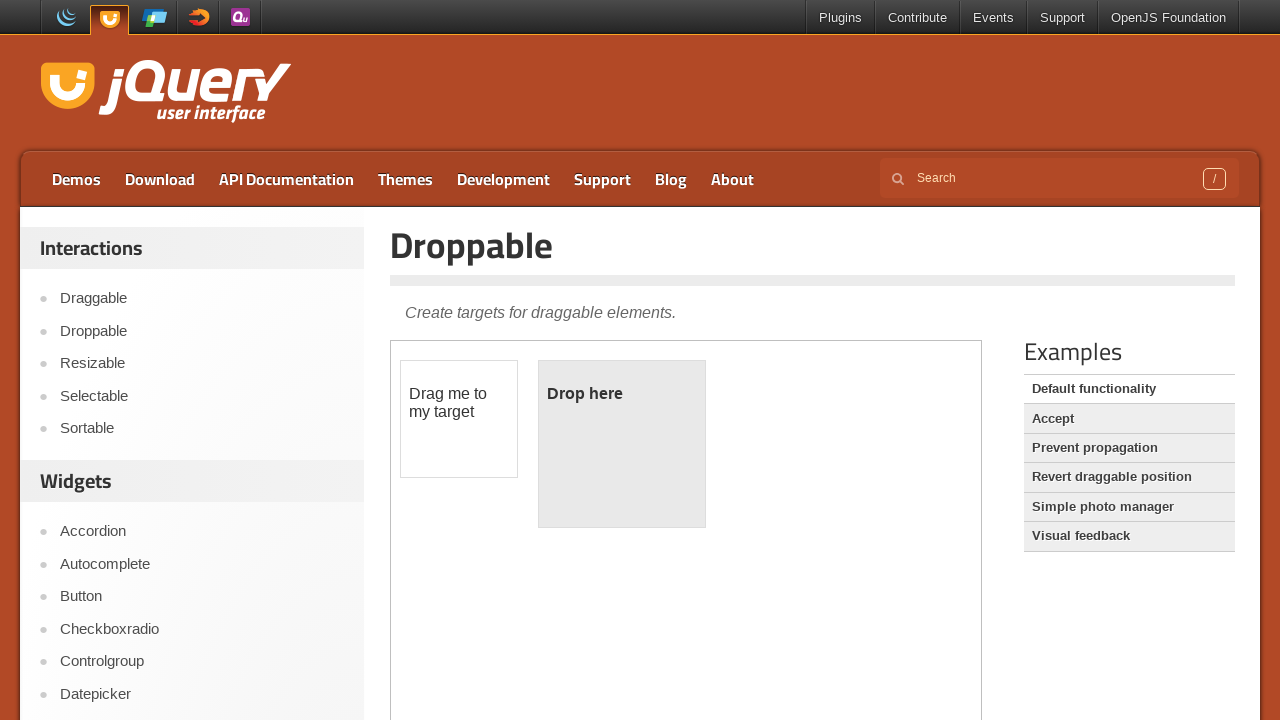

Performed drag and drop action from draggable to drop target at (622, 444)
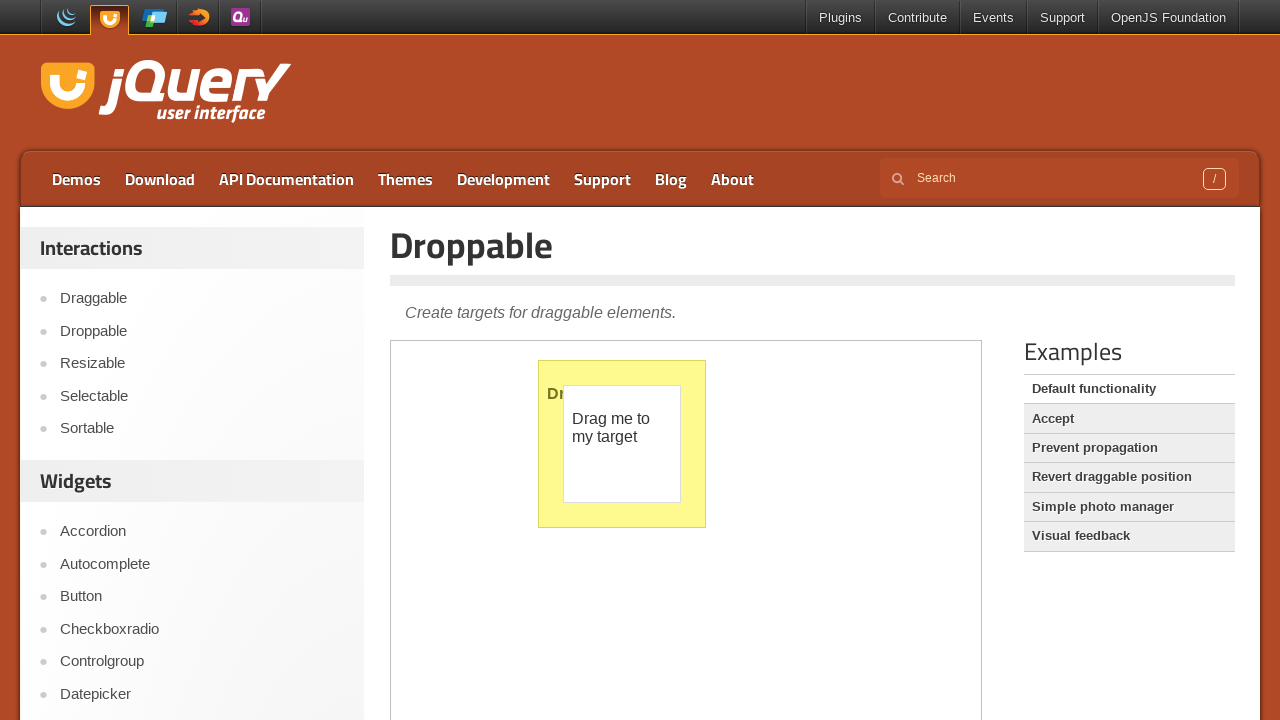

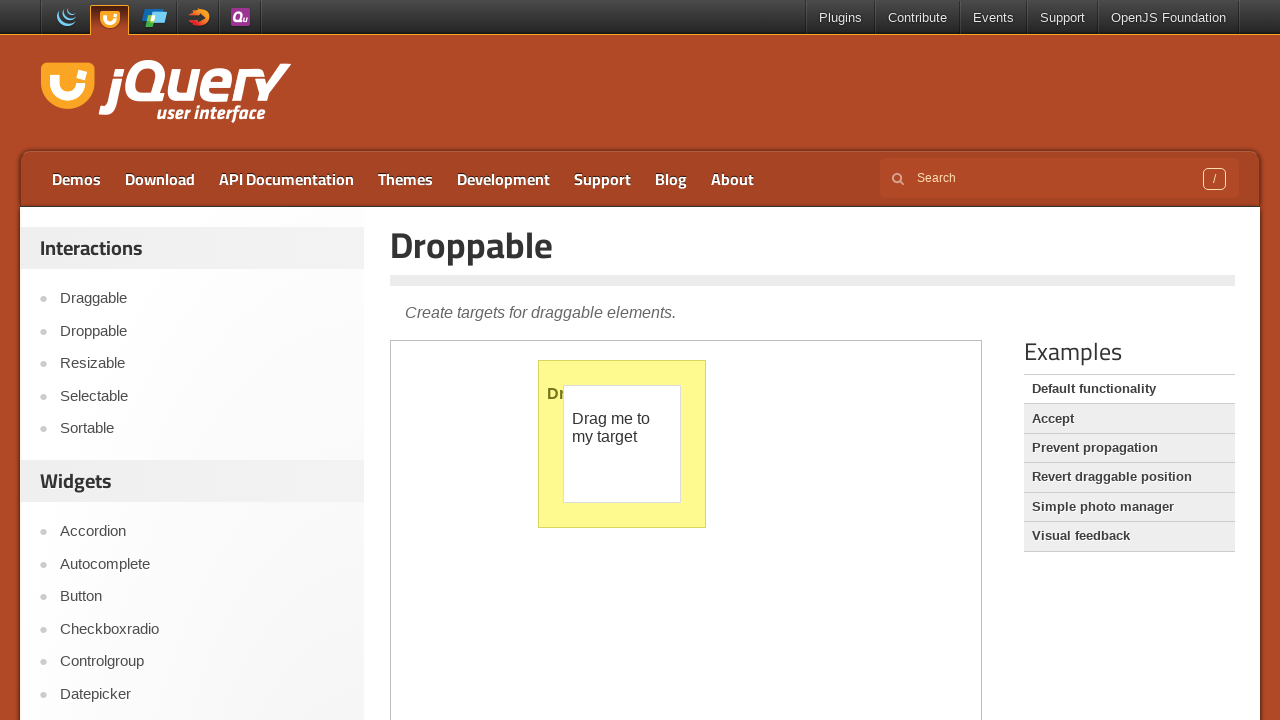